Navigates to Indonesia's COVID-19 distribution map page and waits for the page content to fully load

Starting URL: https://covid19.go.id/peta-sebaran

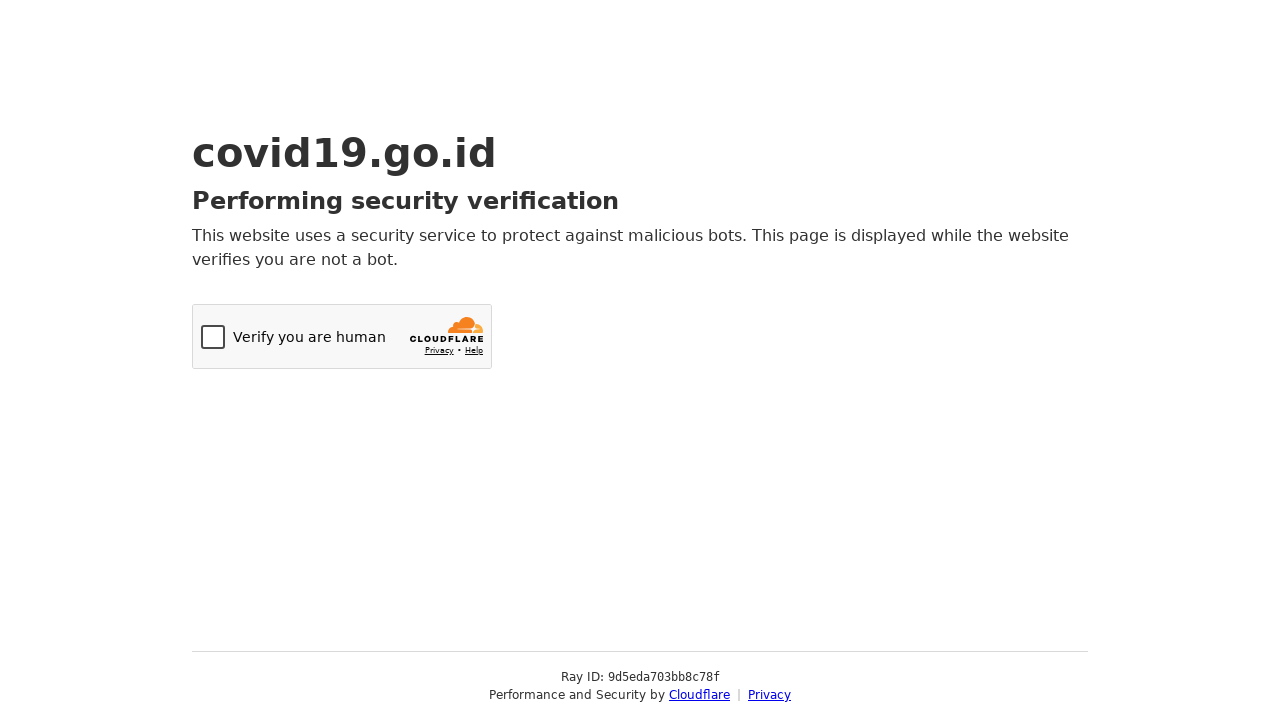

Set viewport size to 1920x6000 to capture full page content
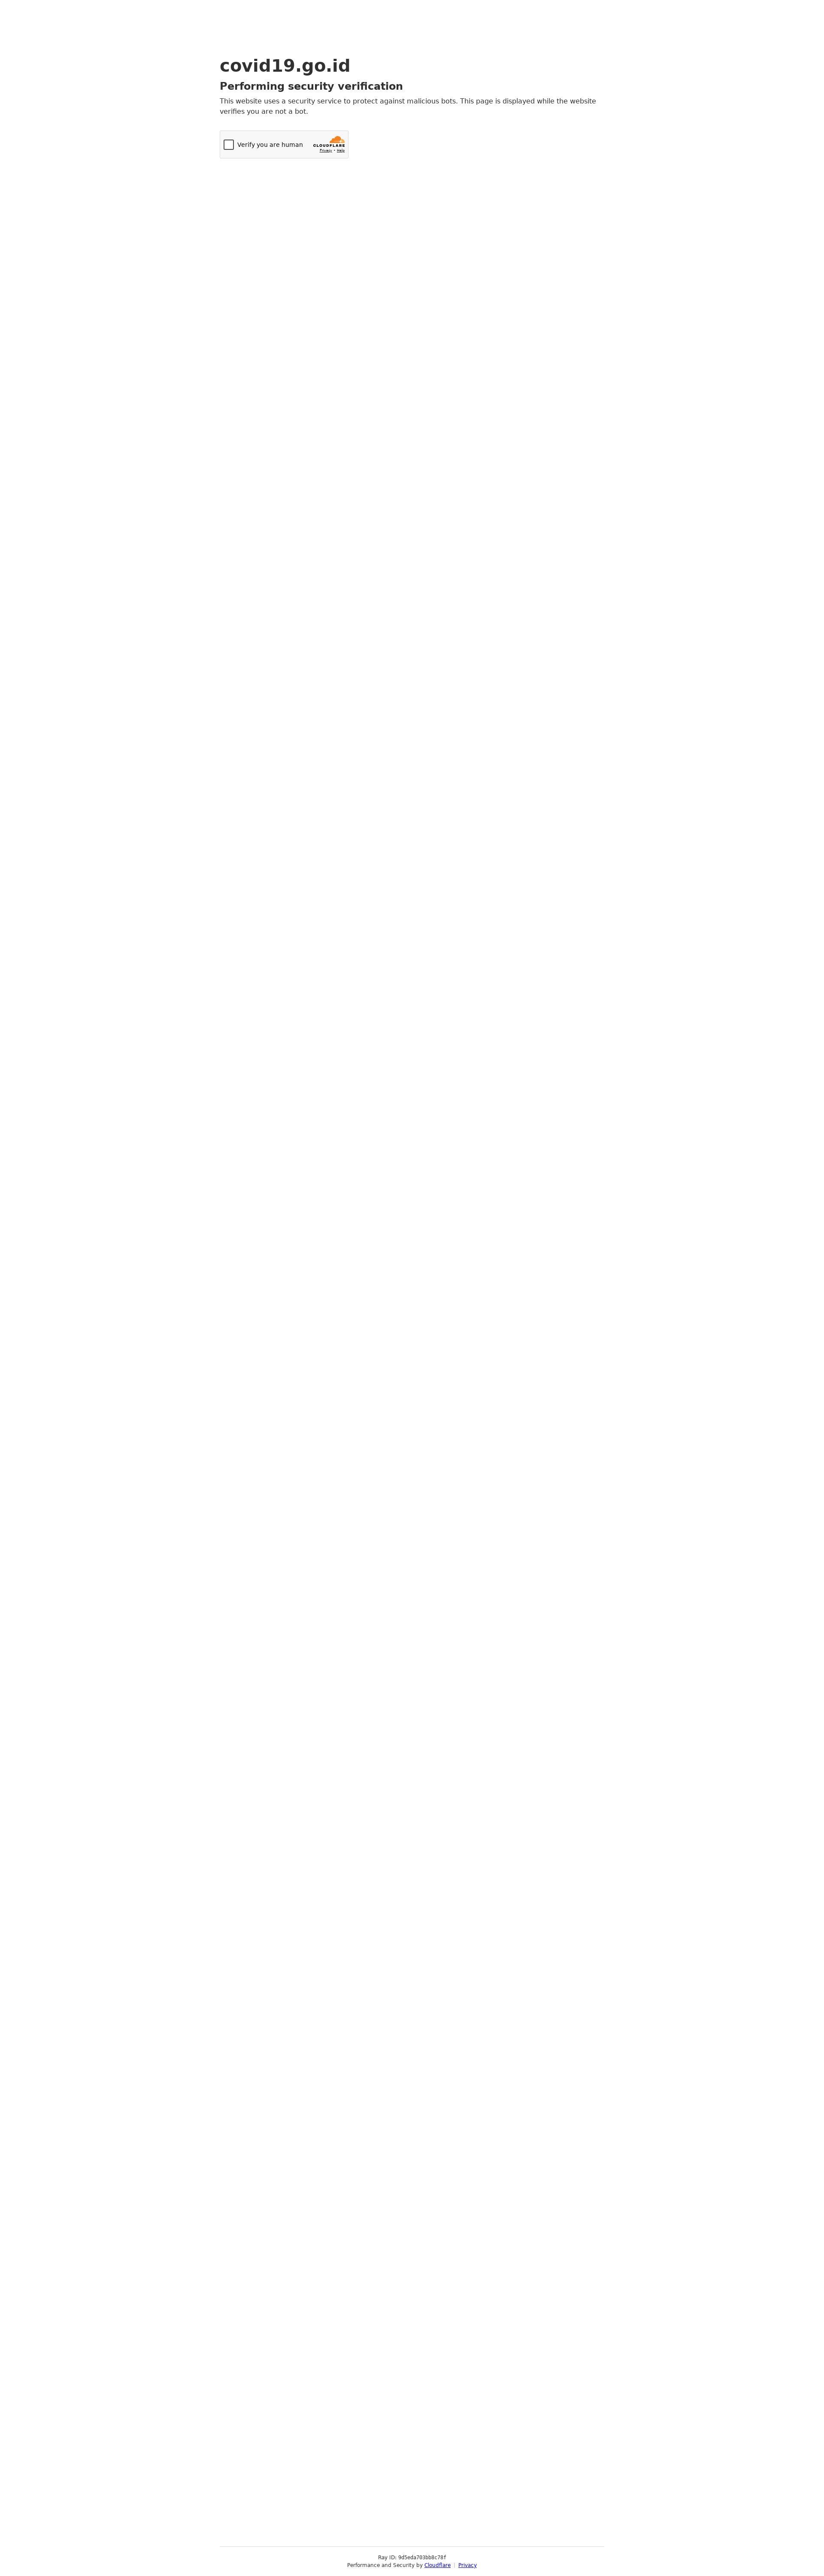

Waited for page to reach networkidle state - all network requests completed
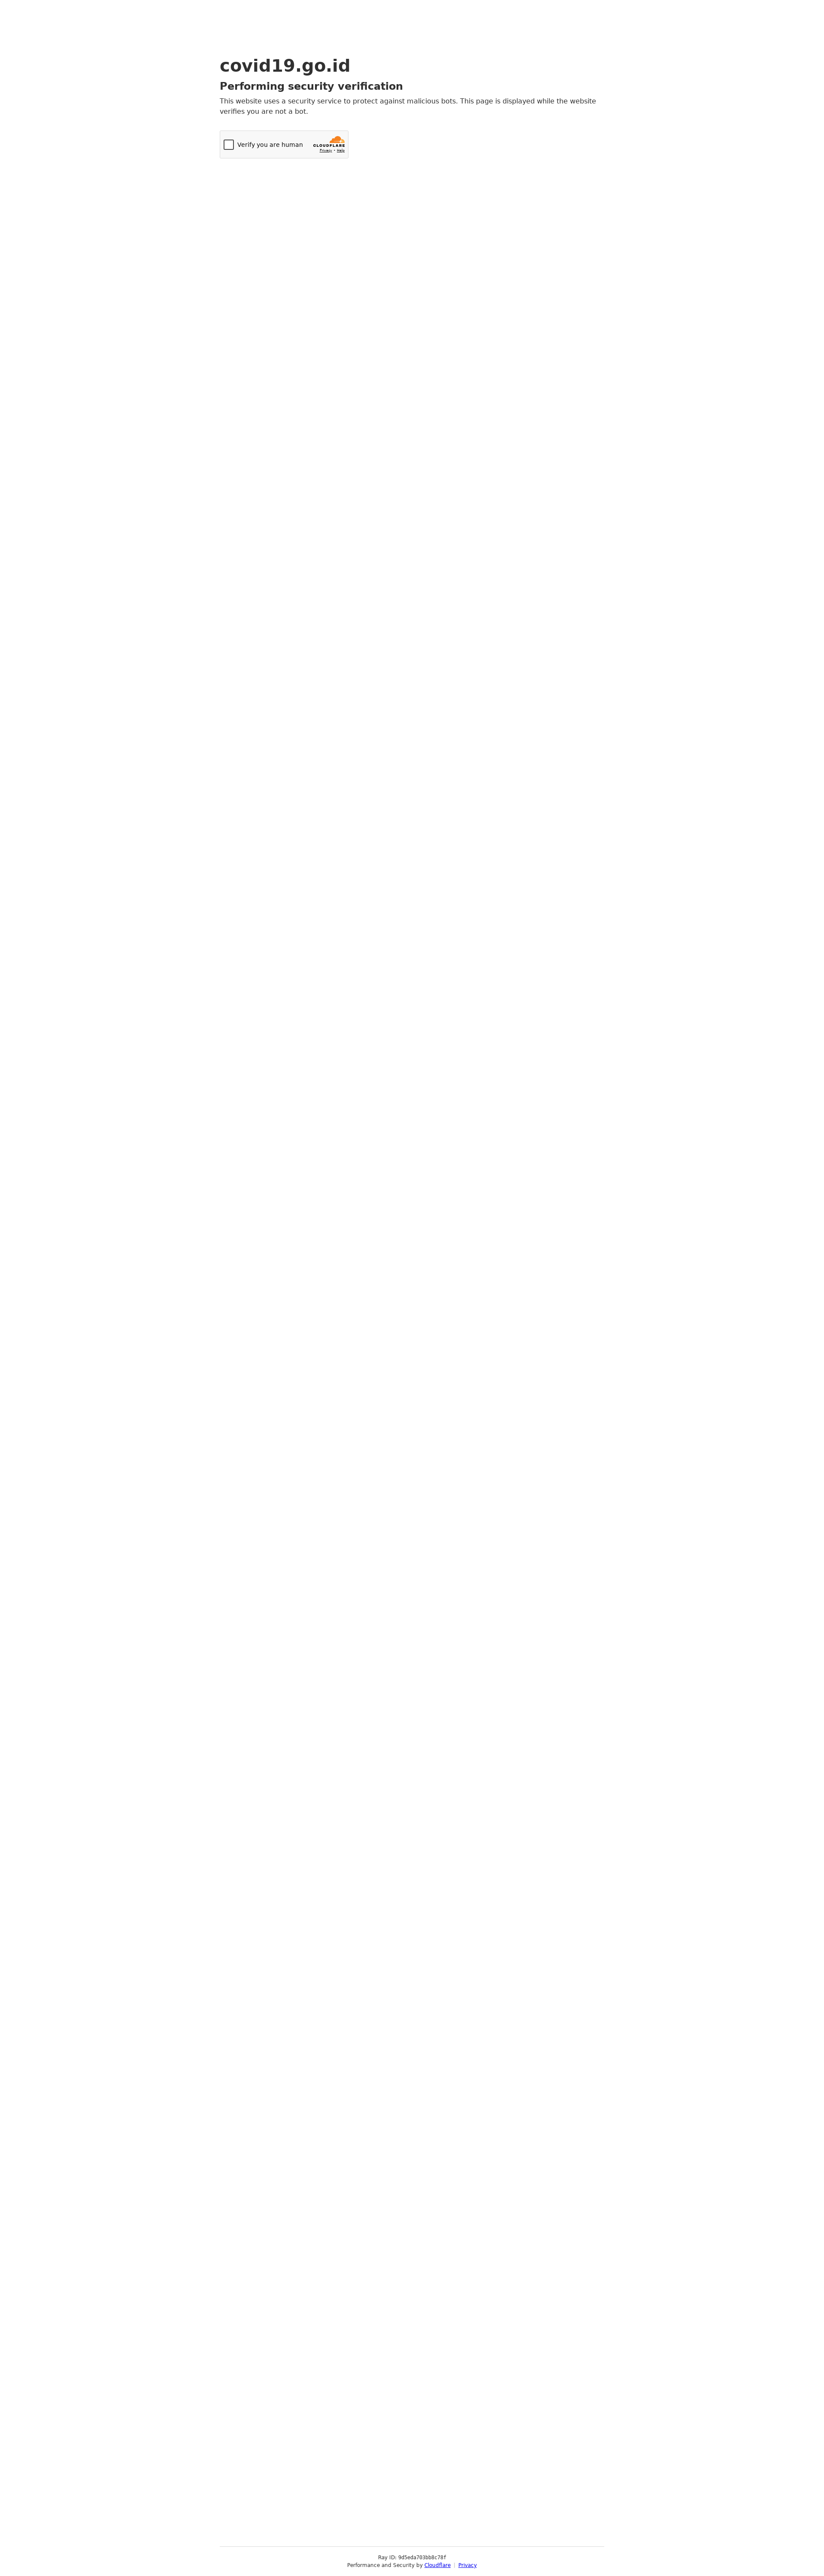

Waited an additional 5 seconds for dynamic content to fully render
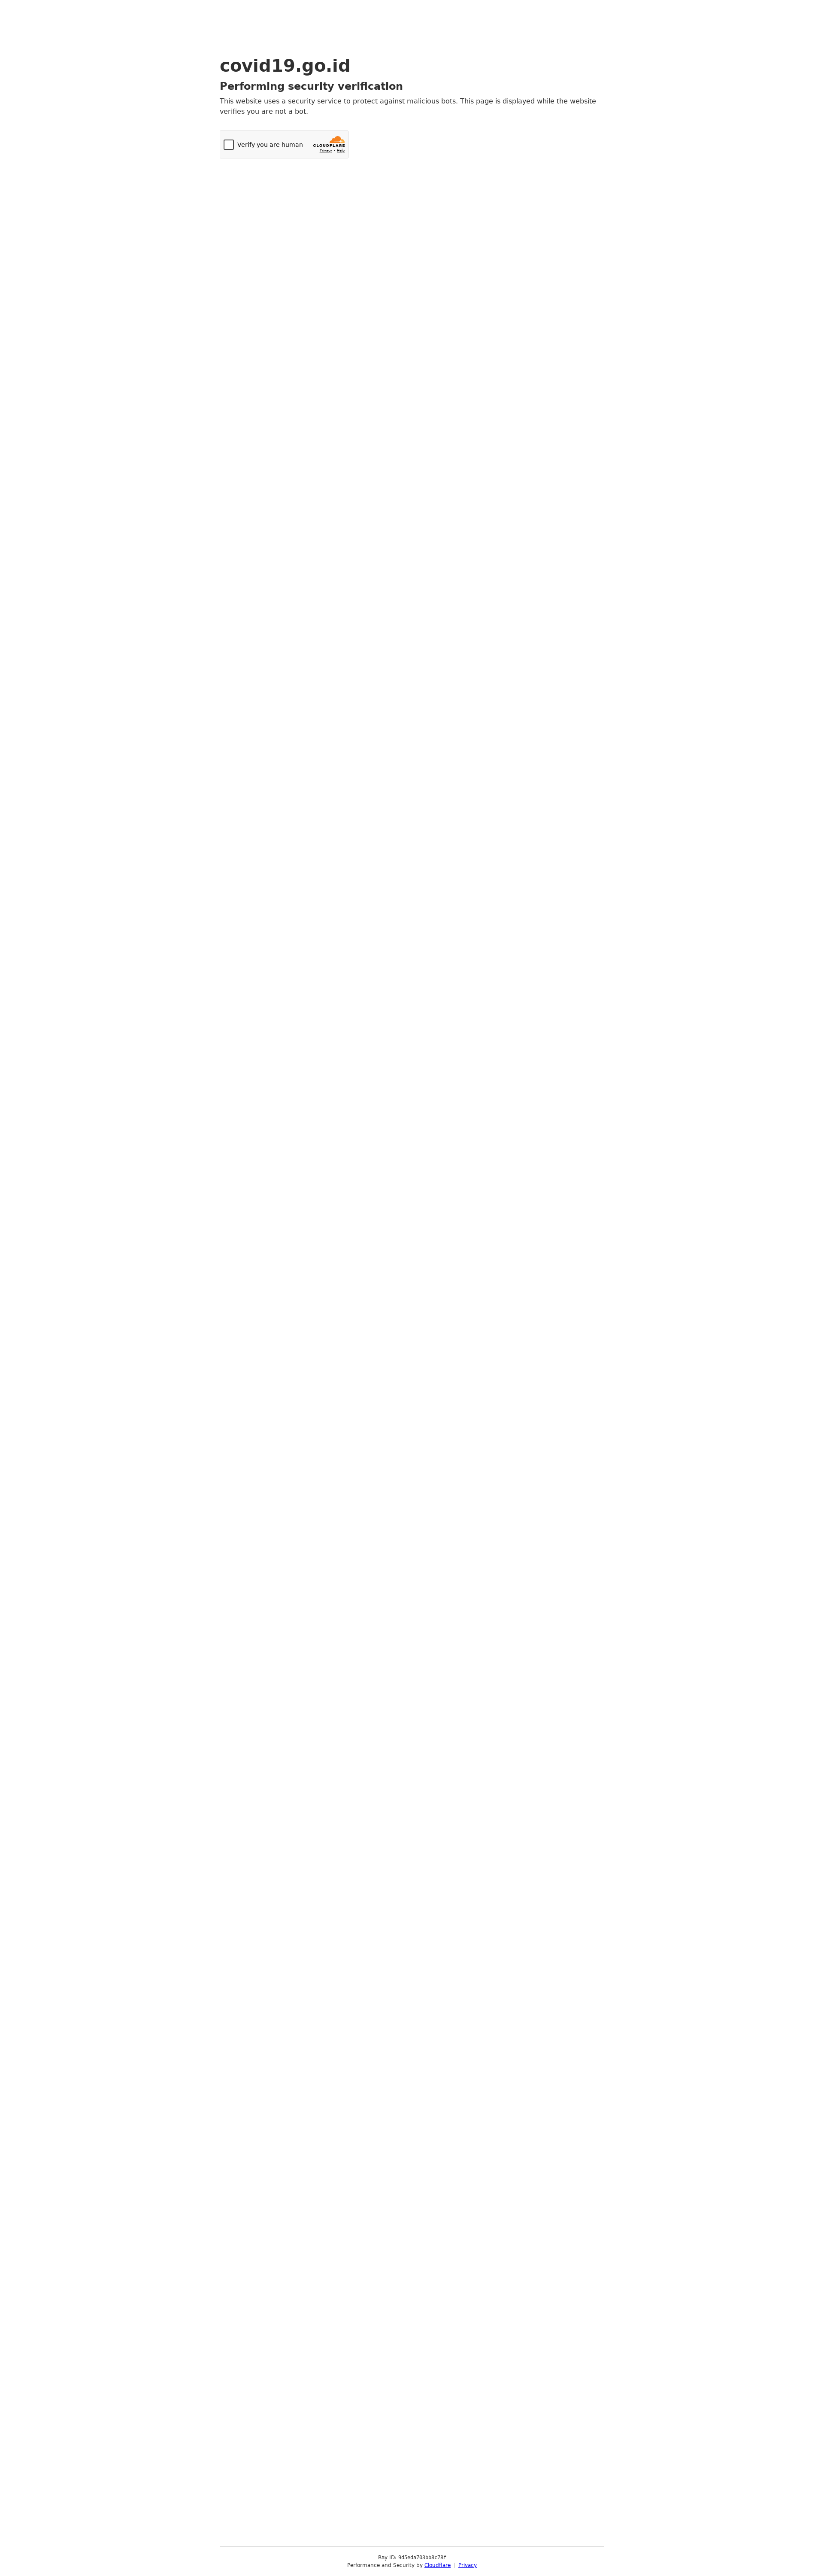

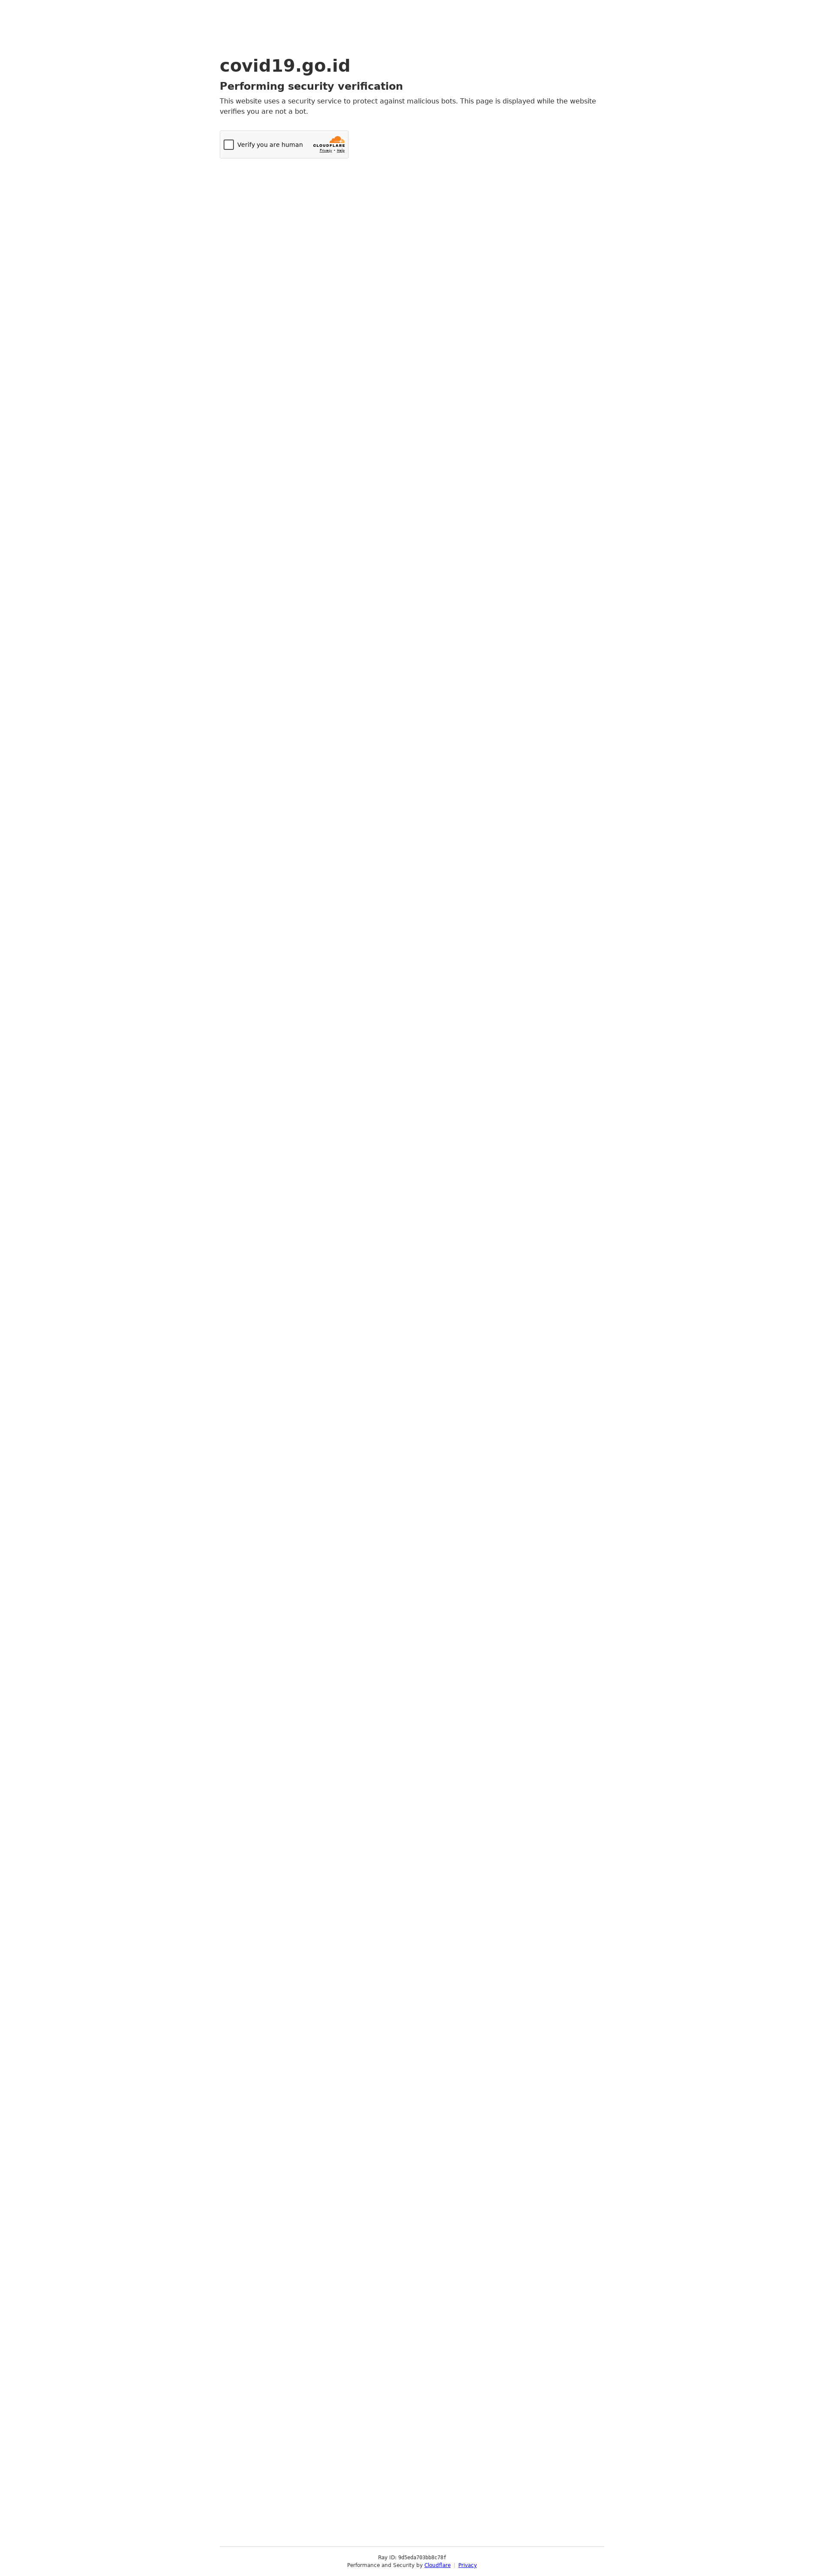